Tests form field interactions including entering text, appending text, clearing fields, and verifying field states

Starting URL: https://letcode.in/test

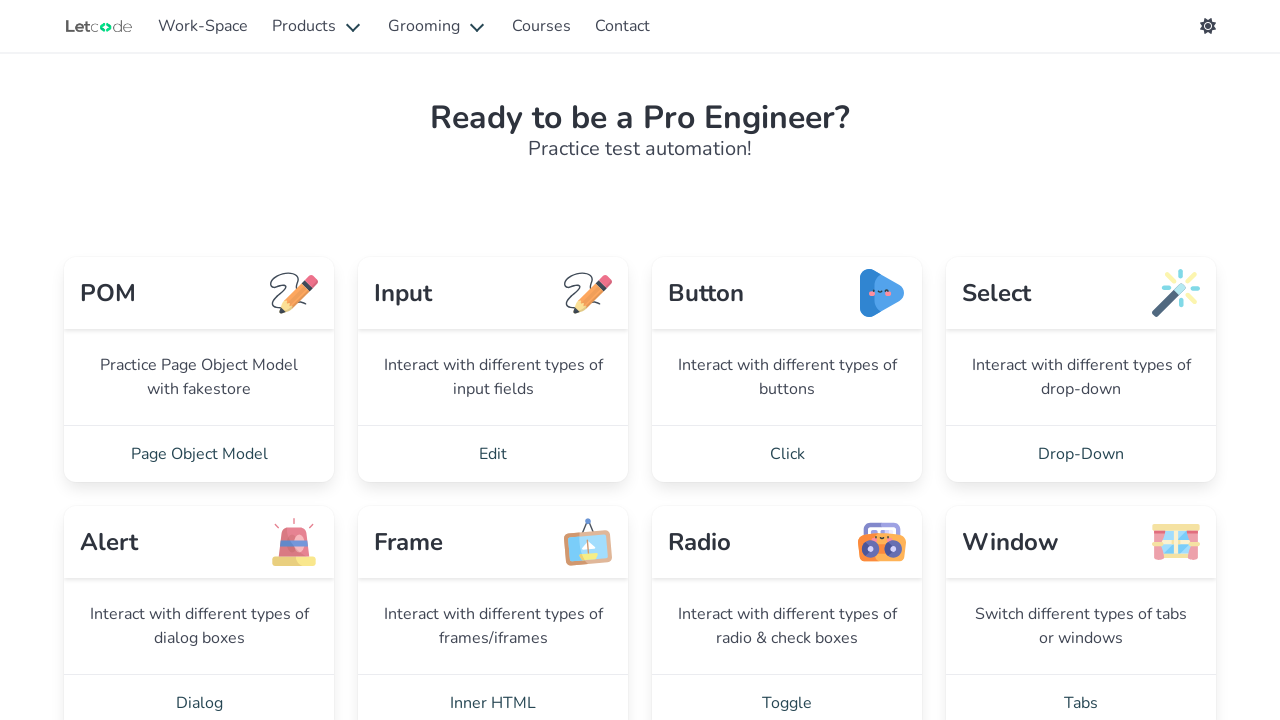

Clicked on Edit link to navigate to the form at (493, 454) on xpath=//a[contains(text(),'Edit')]
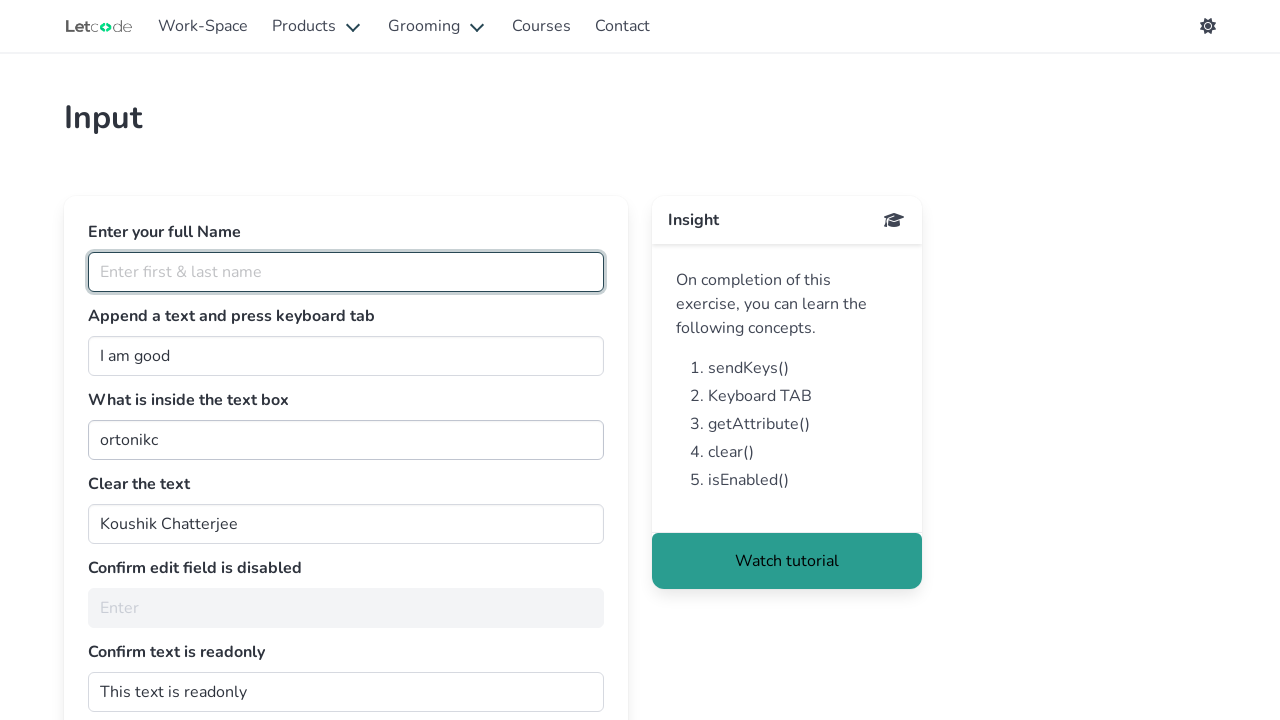

Entered 'Ali Ian' in the fullName field on #fullName
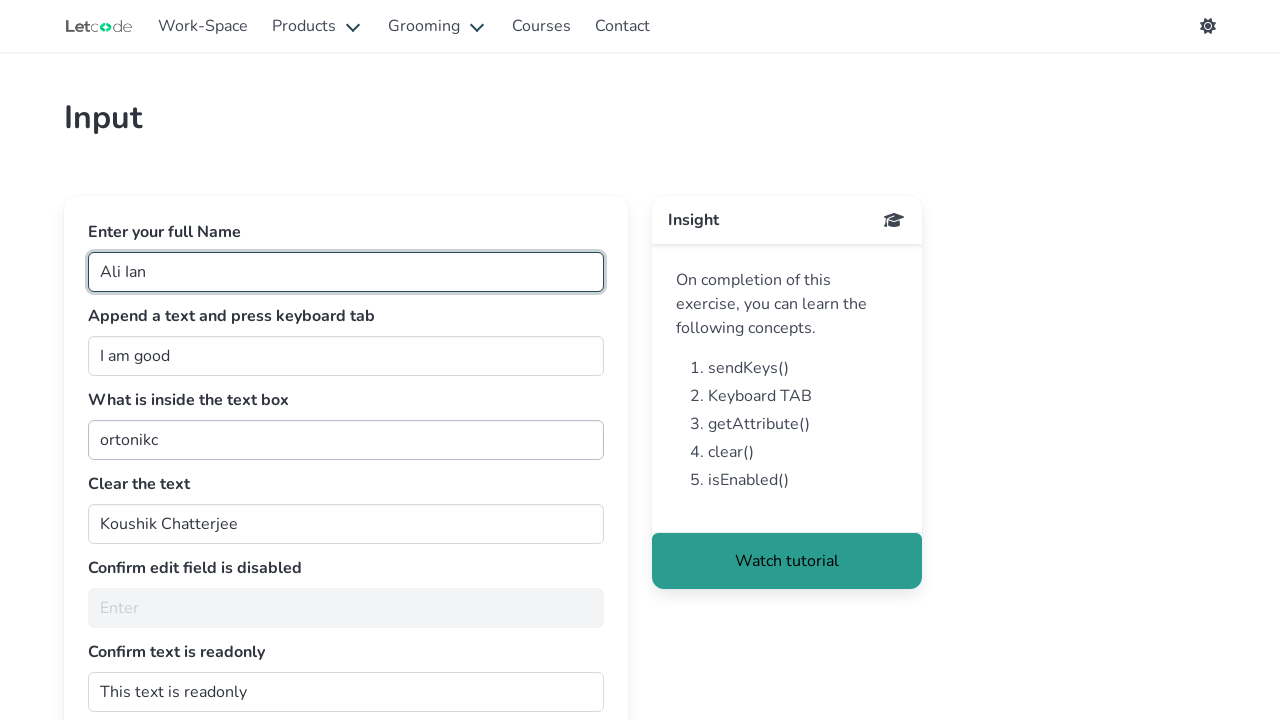

Appended ' and happy \t' to the join field on #join
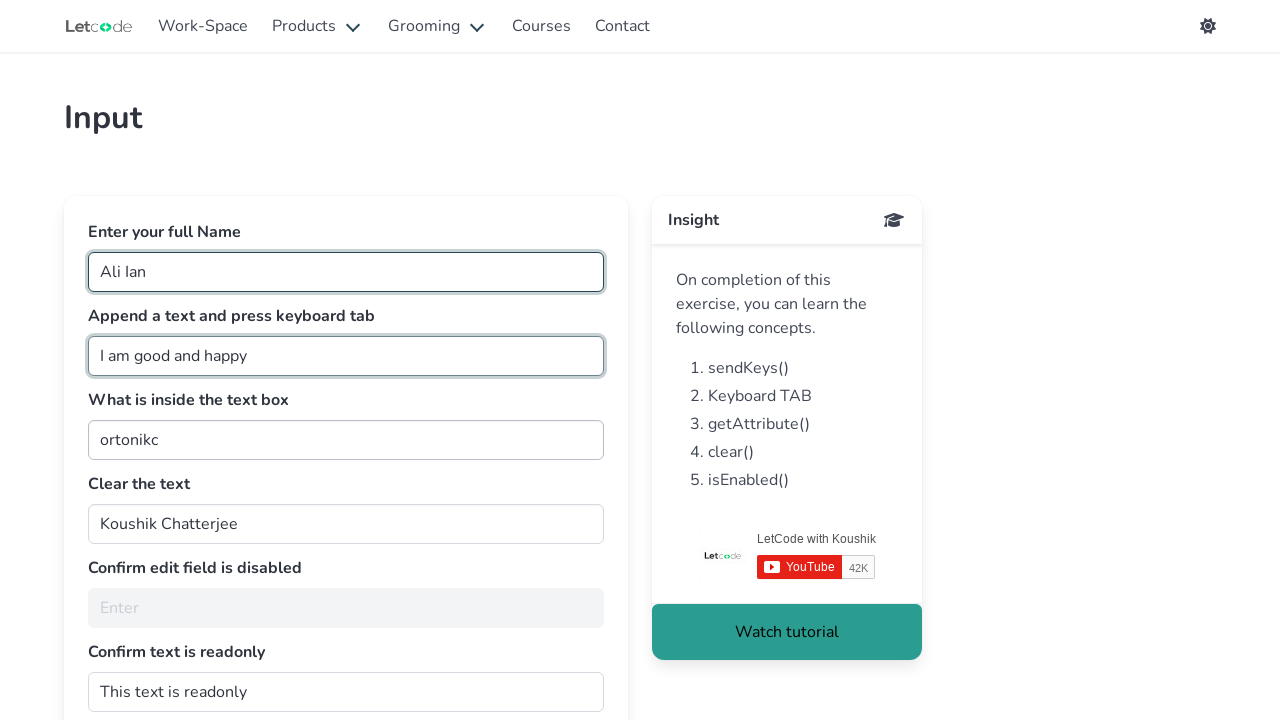

Cleared the clearMe field on #clearMe
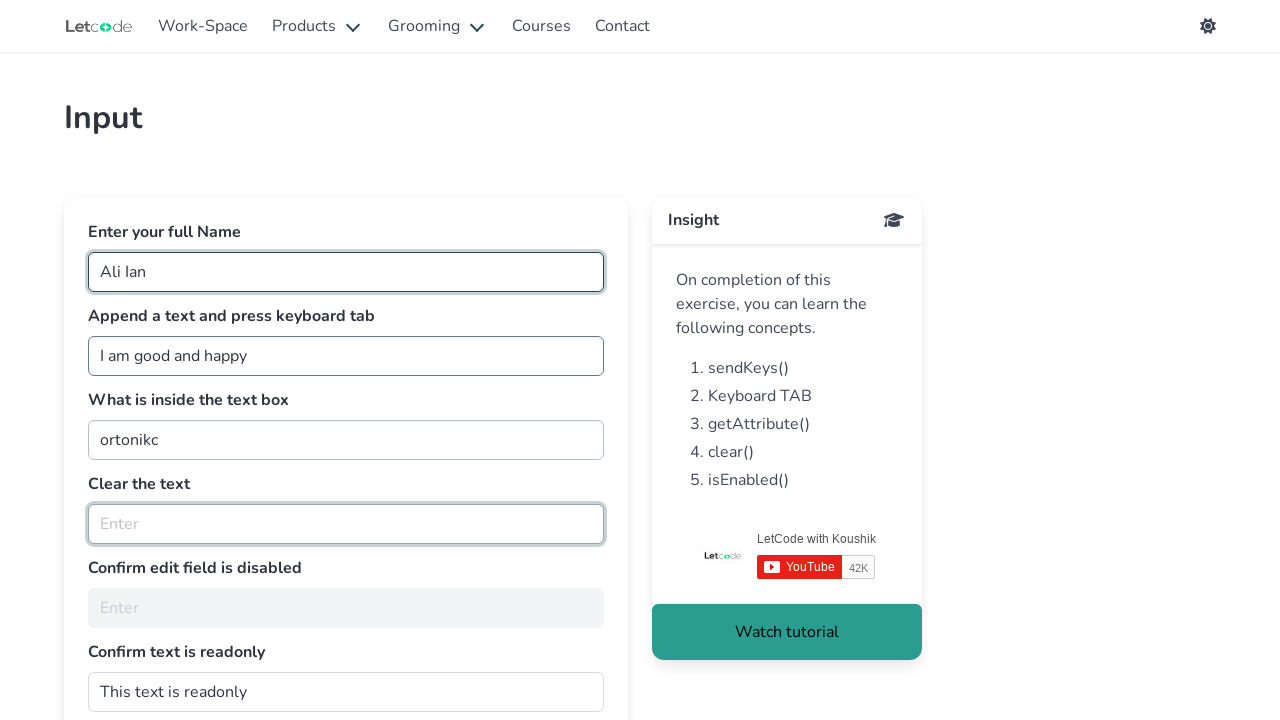

Verified that the noEdit field is displayed
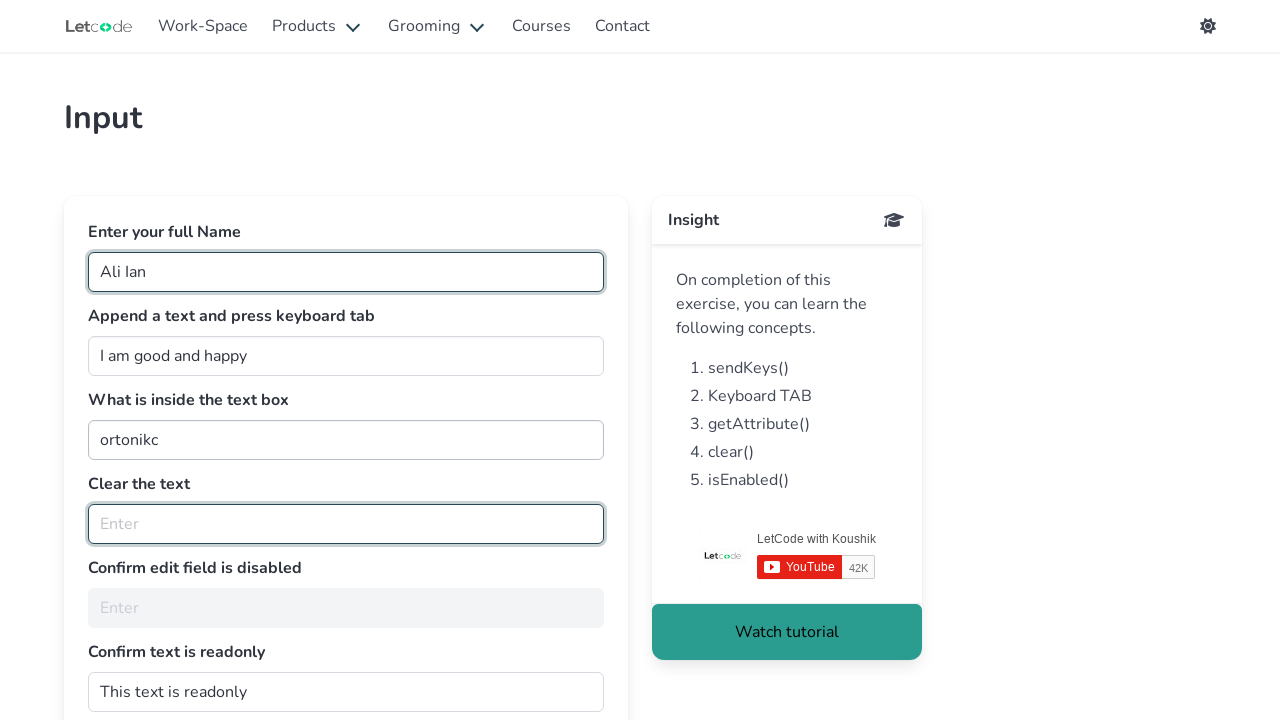

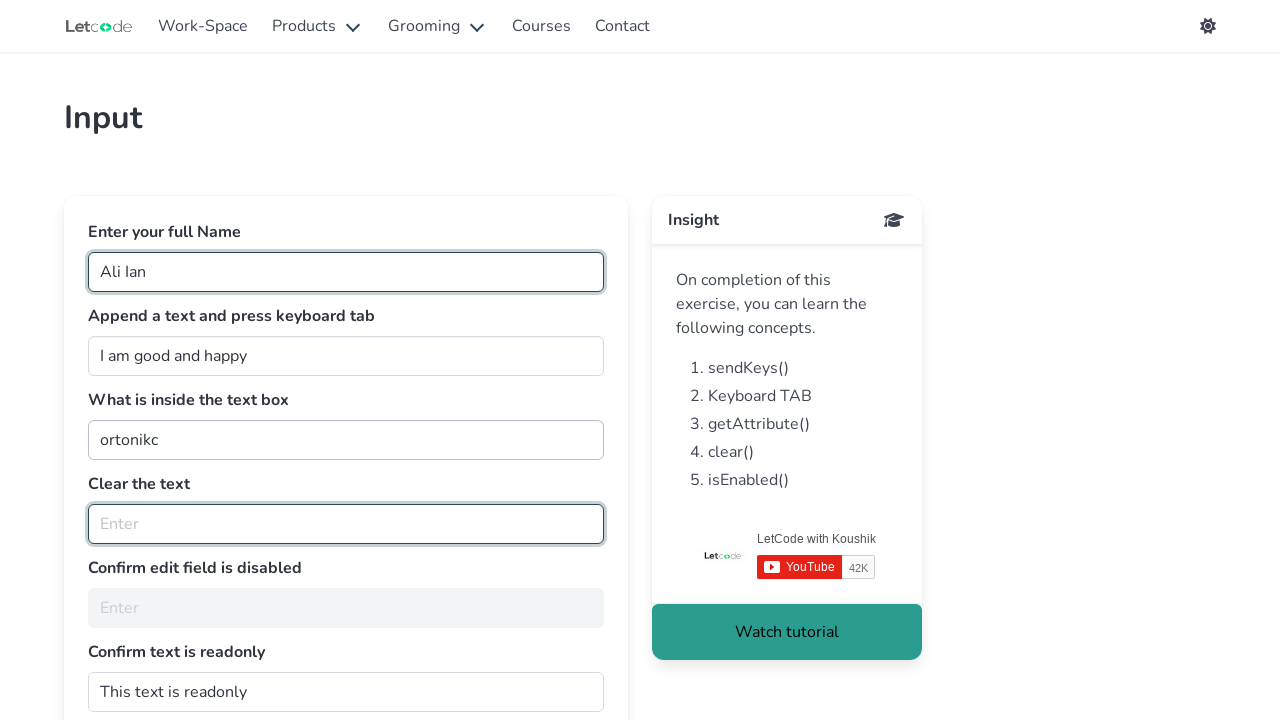